Tests opening multiple footer links in new tabs and iterating through them to get their titles

Starting URL: https://rahulshettyacademy.com/AutomationPractice/

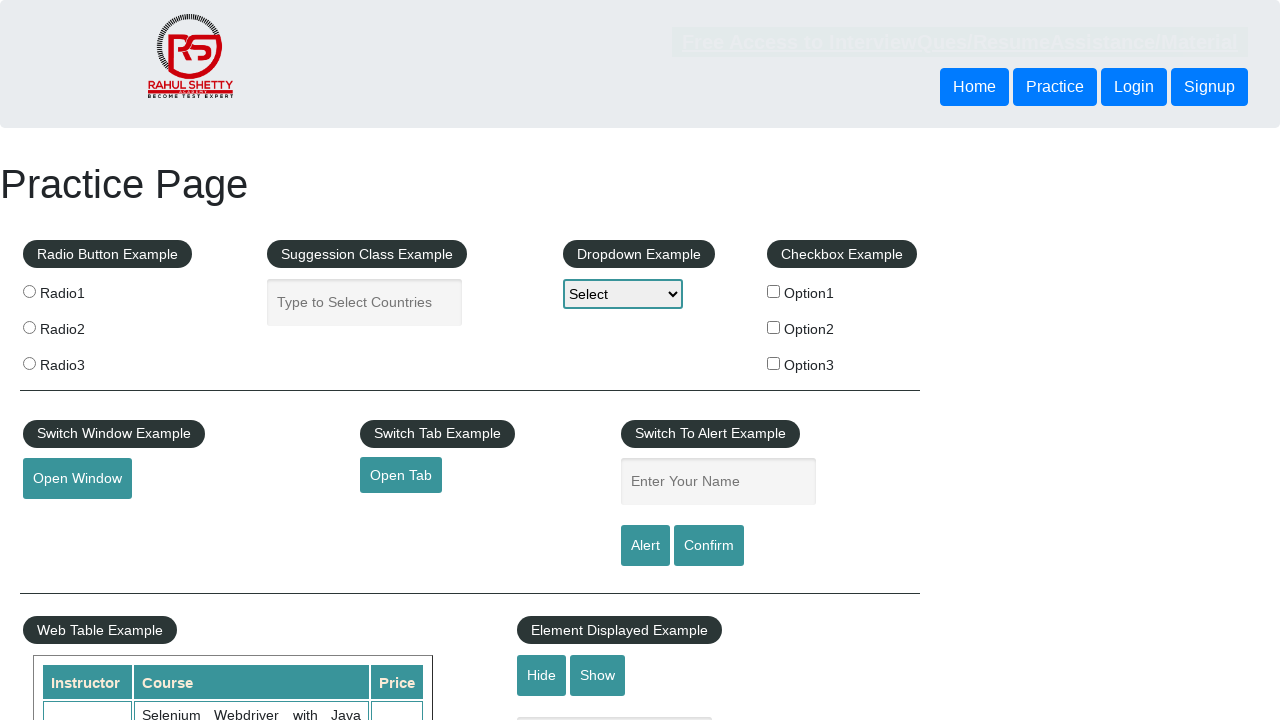

Counted total links on page
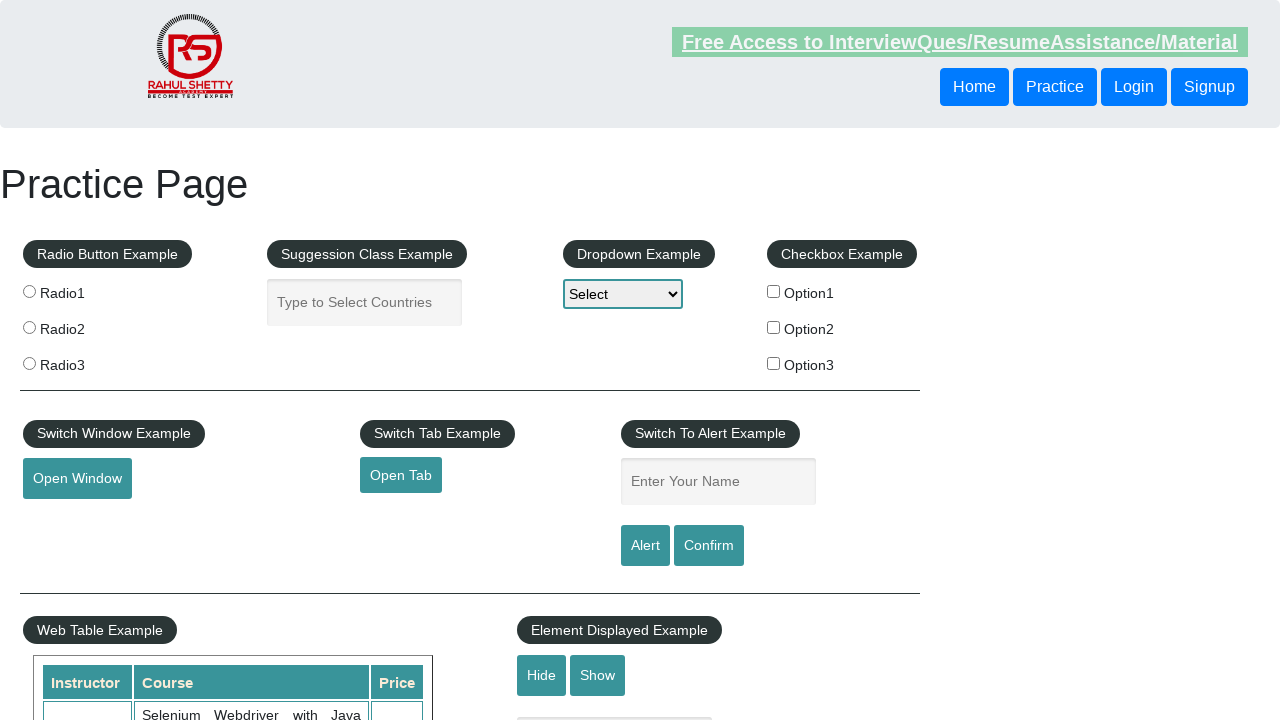

Located footer section with ID 'gf-BIG'
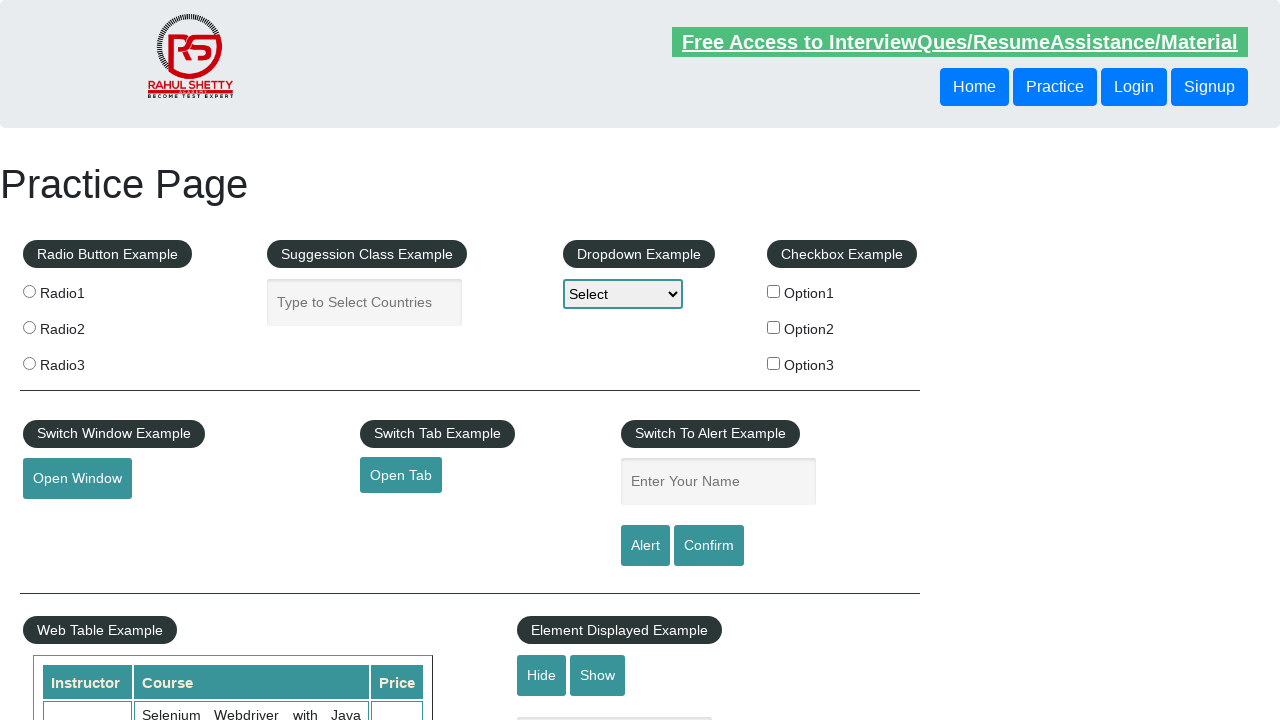

Counted total links in footer section
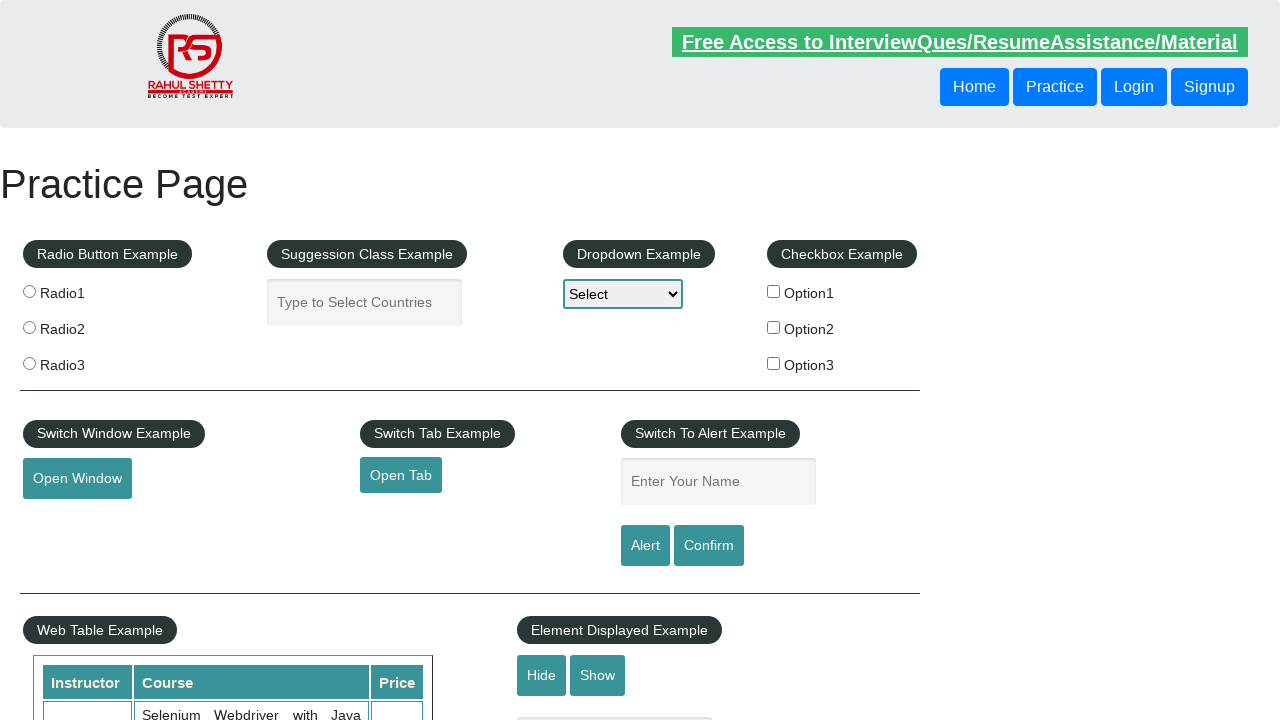

Located first column of footer table
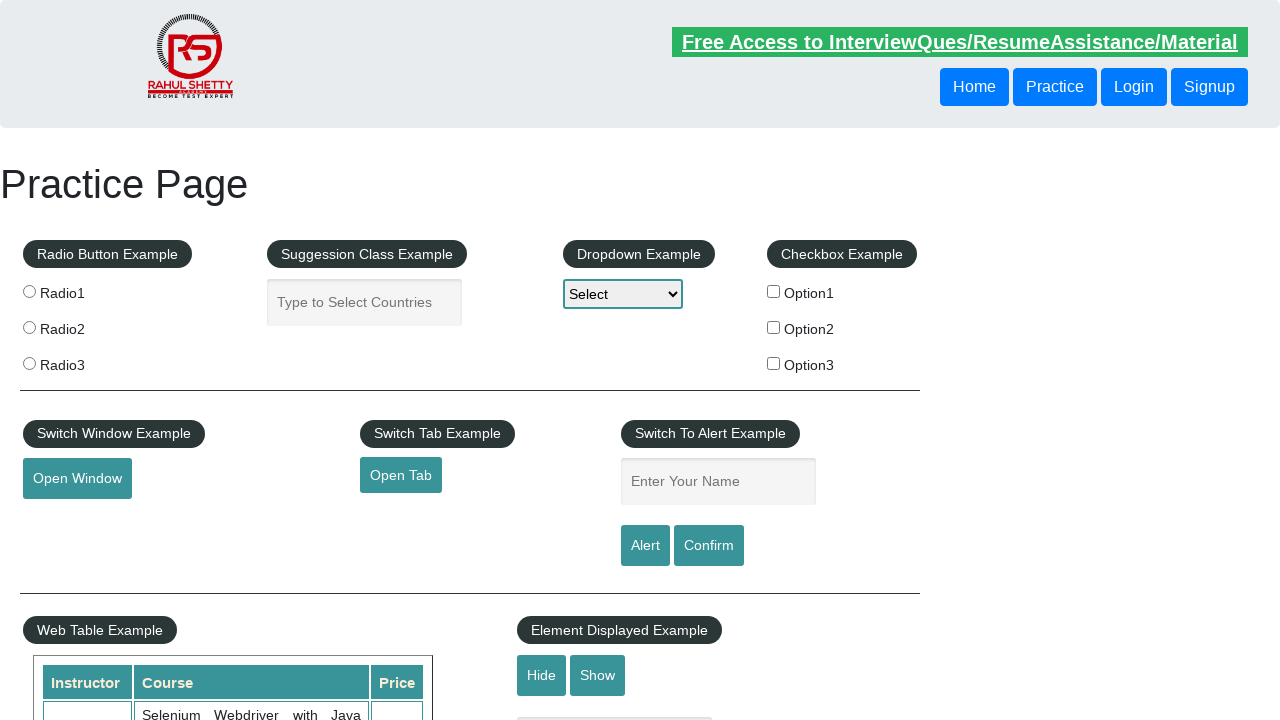

Counted links in first footer column
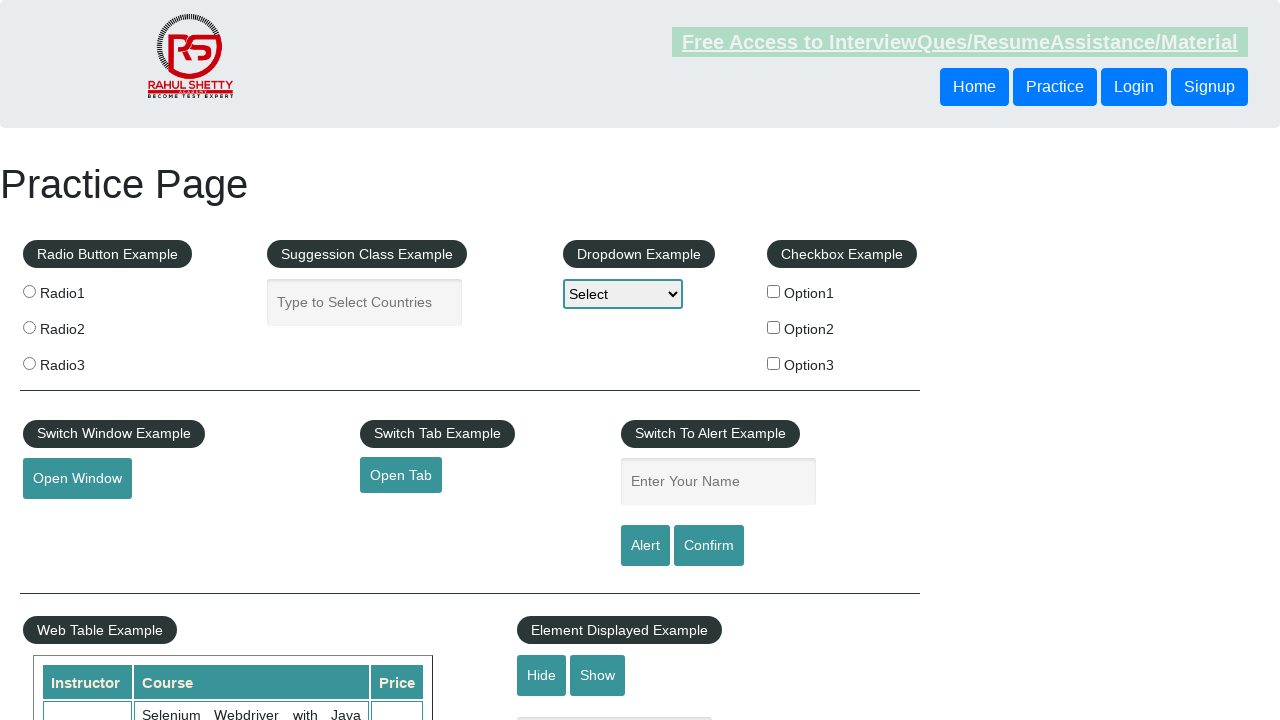

Opened footer link 1 in new tab using Ctrl+Click at (68, 520) on #gf-BIG >> xpath=//table/tbody/tr/td[1]/ul >> a >> nth=1
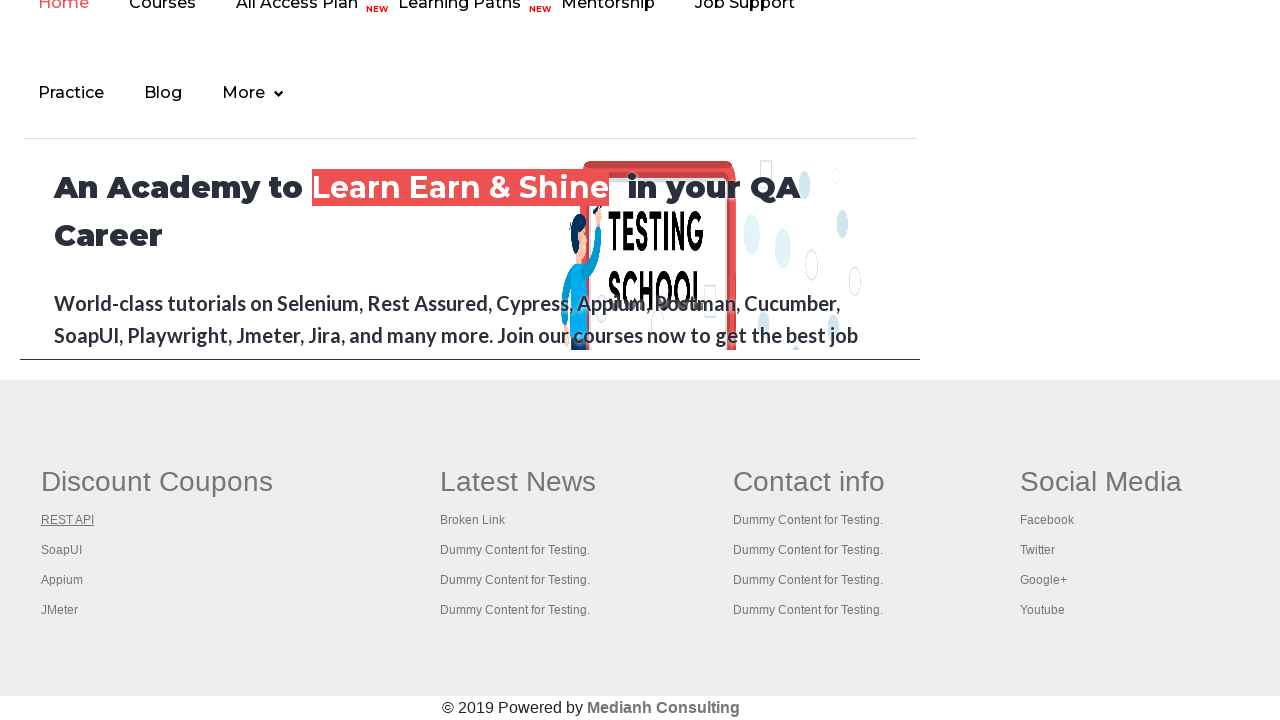

Opened footer link 2 in new tab using Ctrl+Click at (62, 550) on #gf-BIG >> xpath=//table/tbody/tr/td[1]/ul >> a >> nth=2
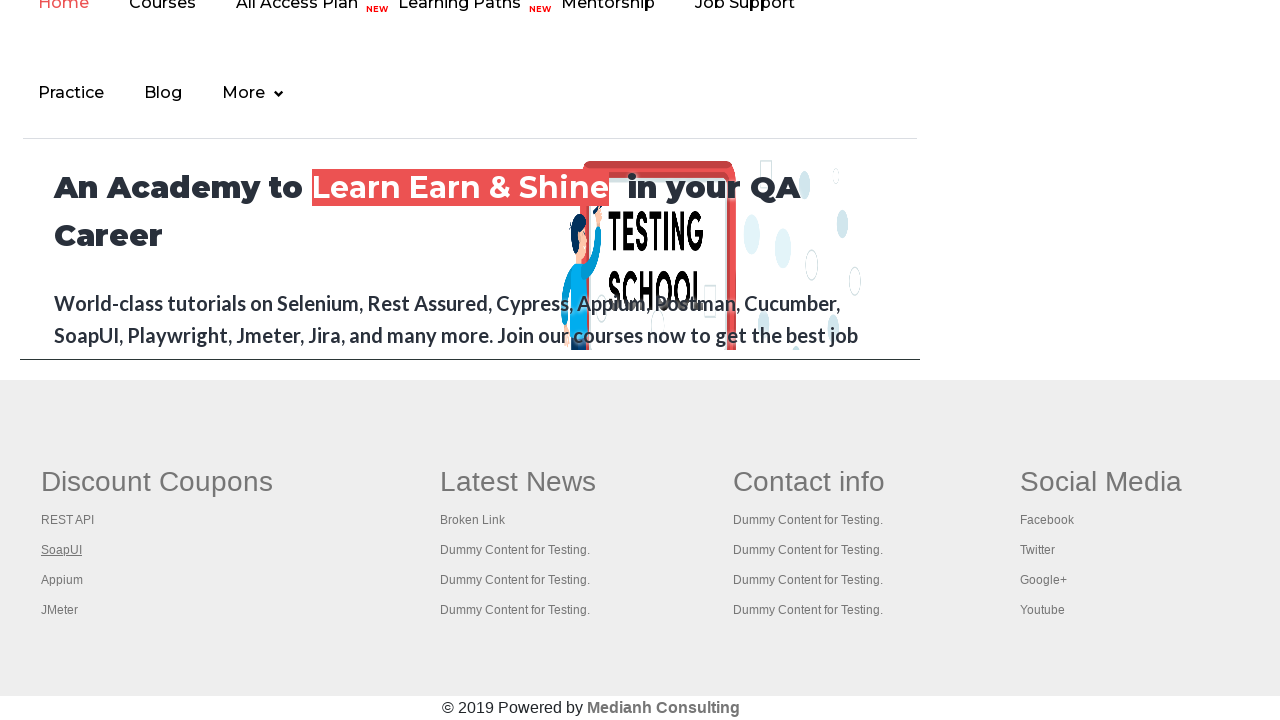

Opened footer link 3 in new tab using Ctrl+Click at (62, 580) on #gf-BIG >> xpath=//table/tbody/tr/td[1]/ul >> a >> nth=3
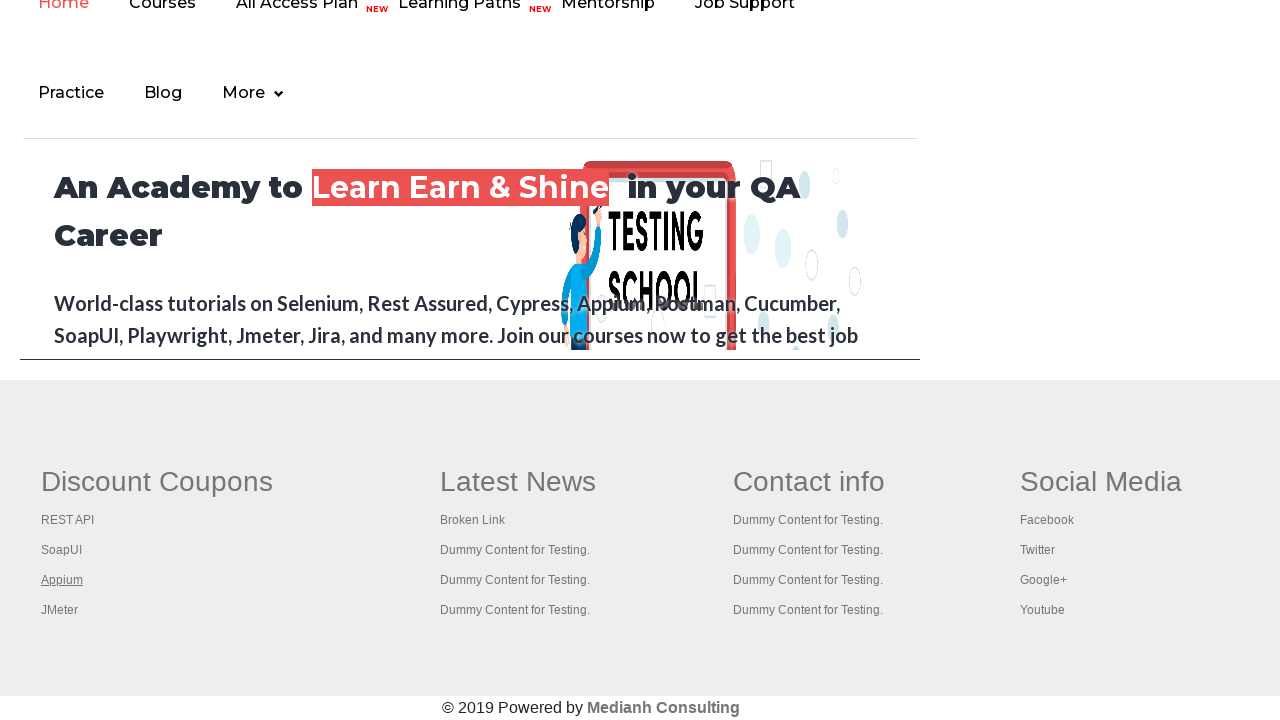

Opened footer link 4 in new tab using Ctrl+Click at (60, 610) on #gf-BIG >> xpath=//table/tbody/tr/td[1]/ul >> a >> nth=4
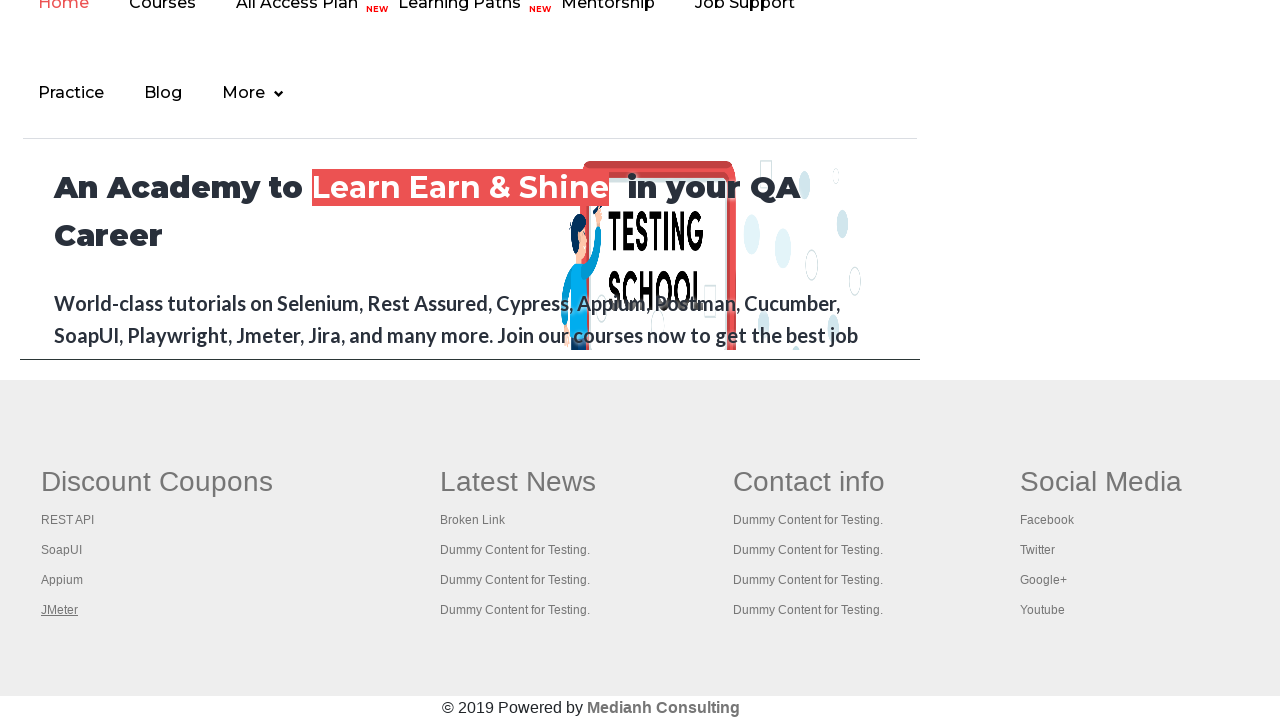

Retrieved all open pages/tabs - total count: 5
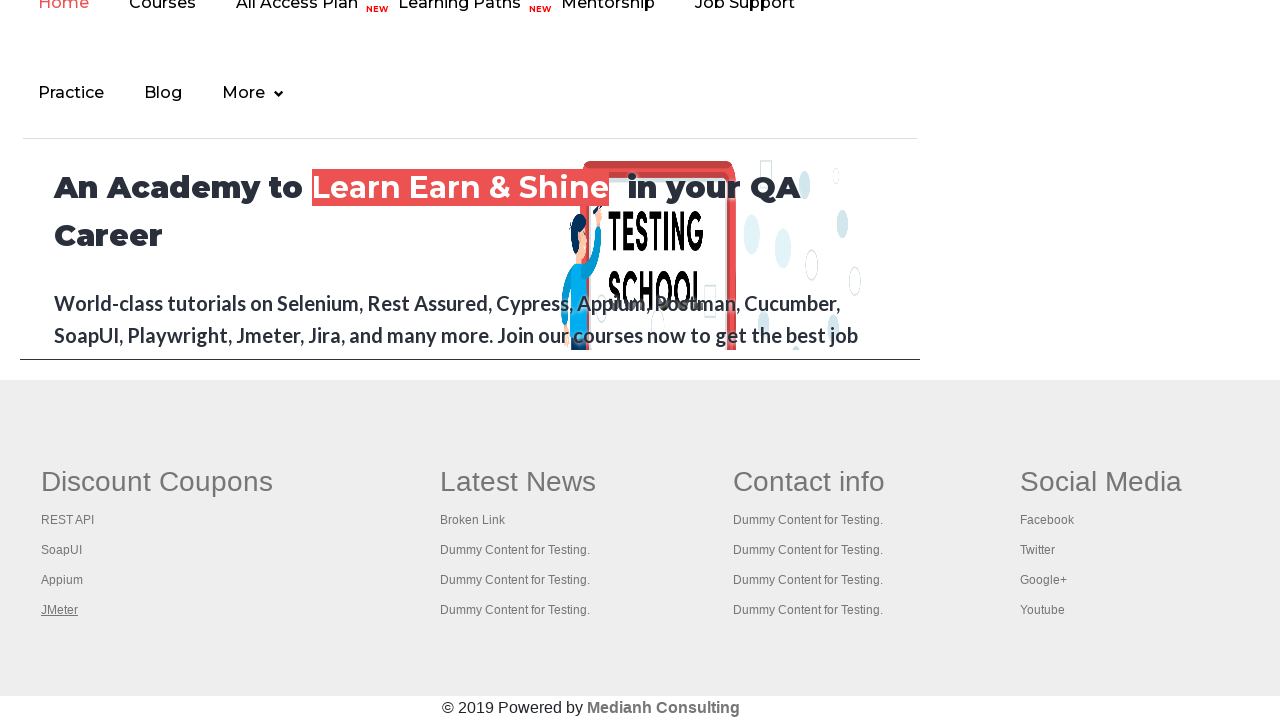

Retrieved page title: Practice Page
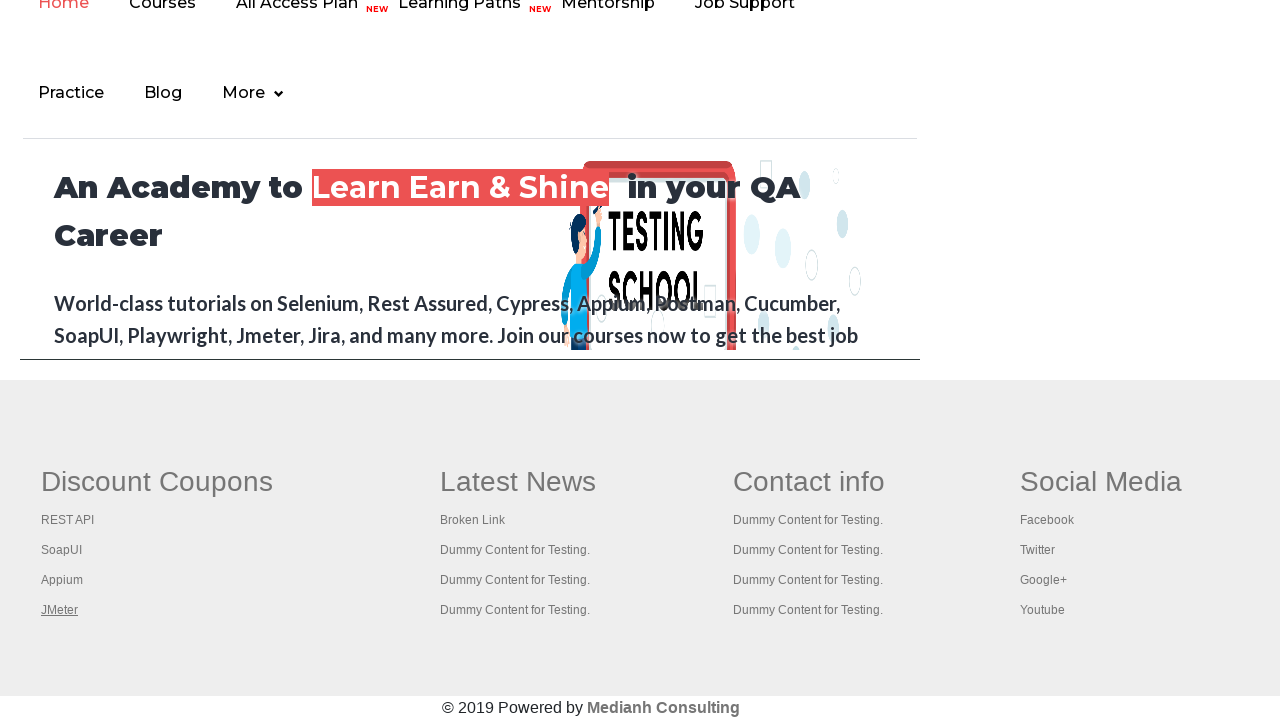

Retrieved page title: REST API Tutorial
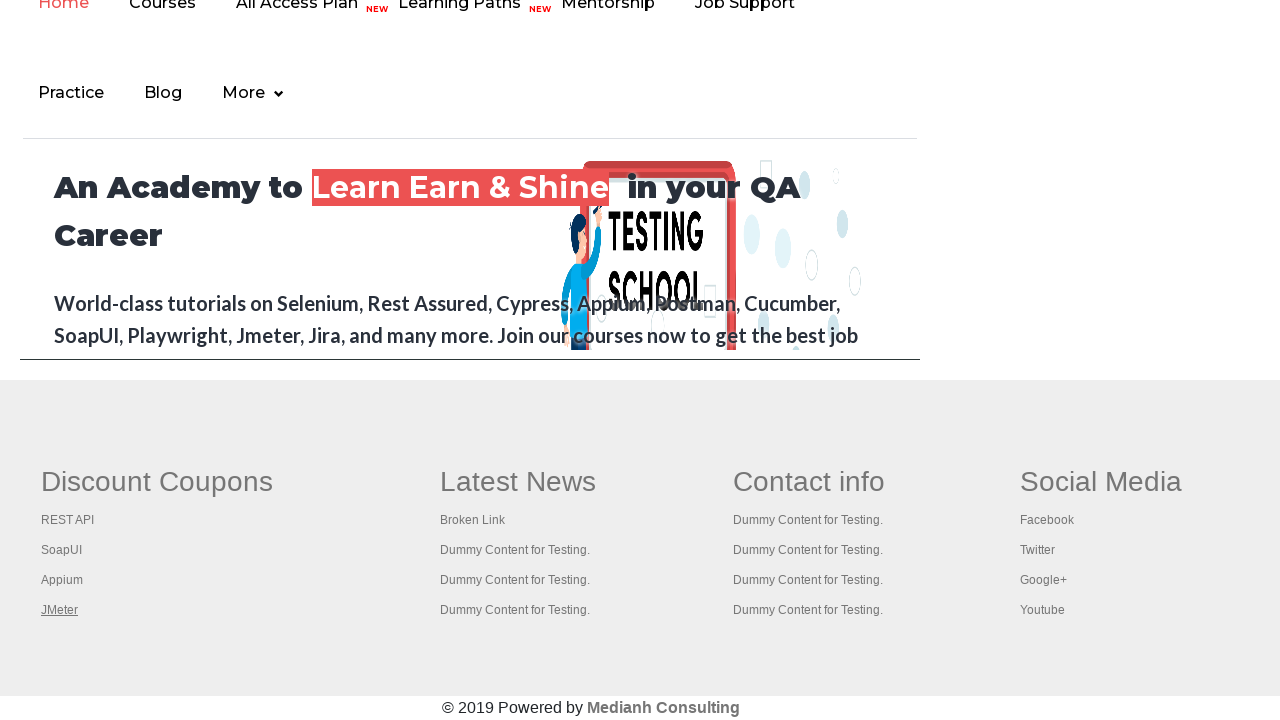

Retrieved page title: The World’s Most Popular API Testing Tool | SoapUI
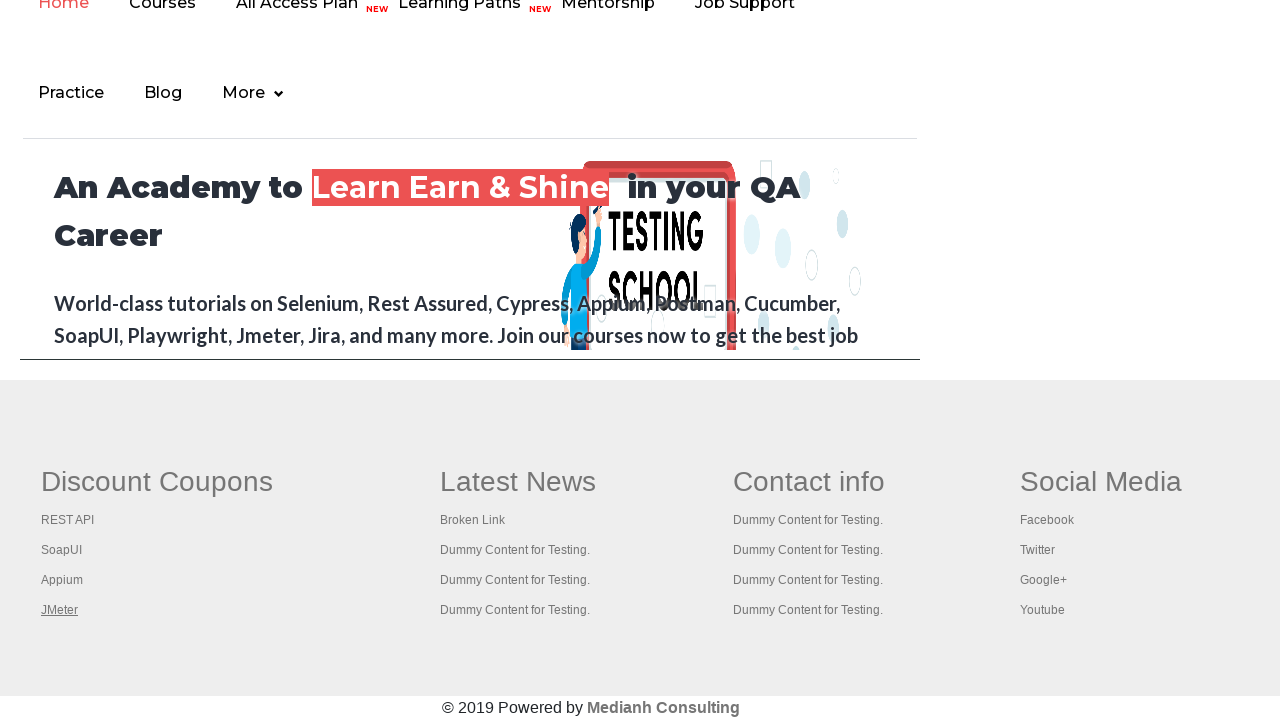

Retrieved page title: Appium tutorial for Mobile Apps testing | RahulShetty Academy | Rahul
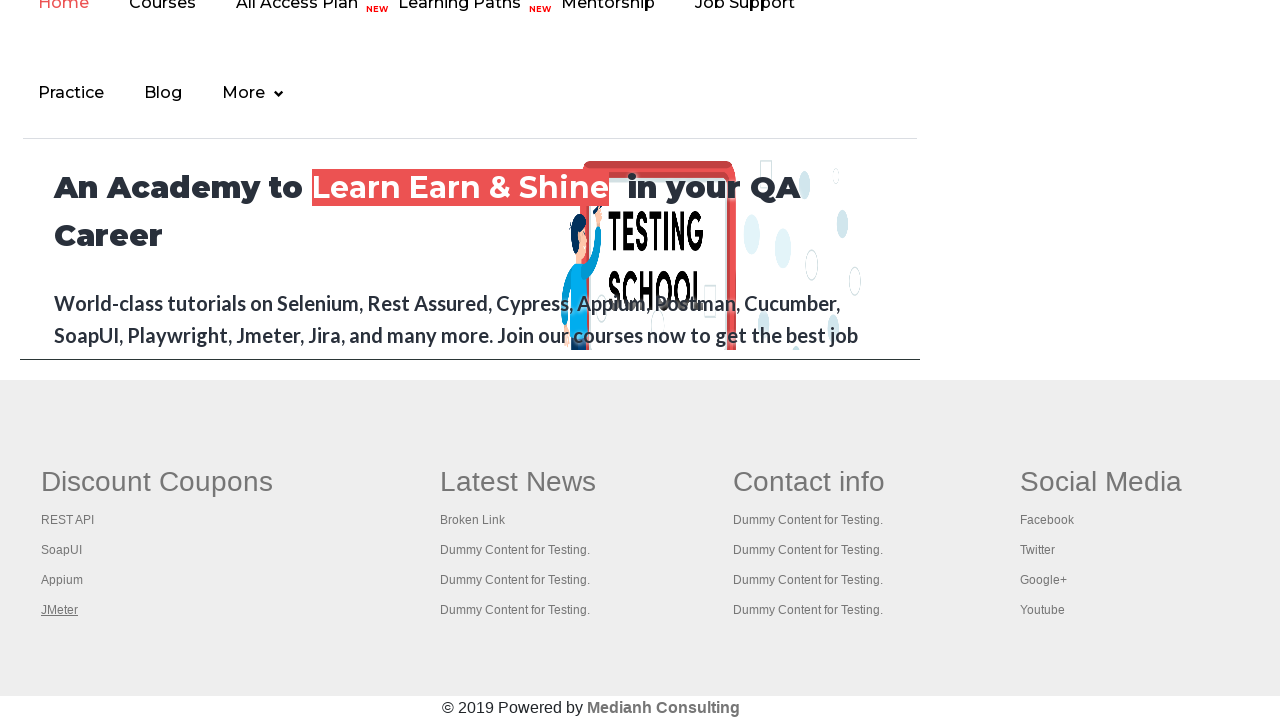

Retrieved page title: Apache JMeter - Apache JMeter™
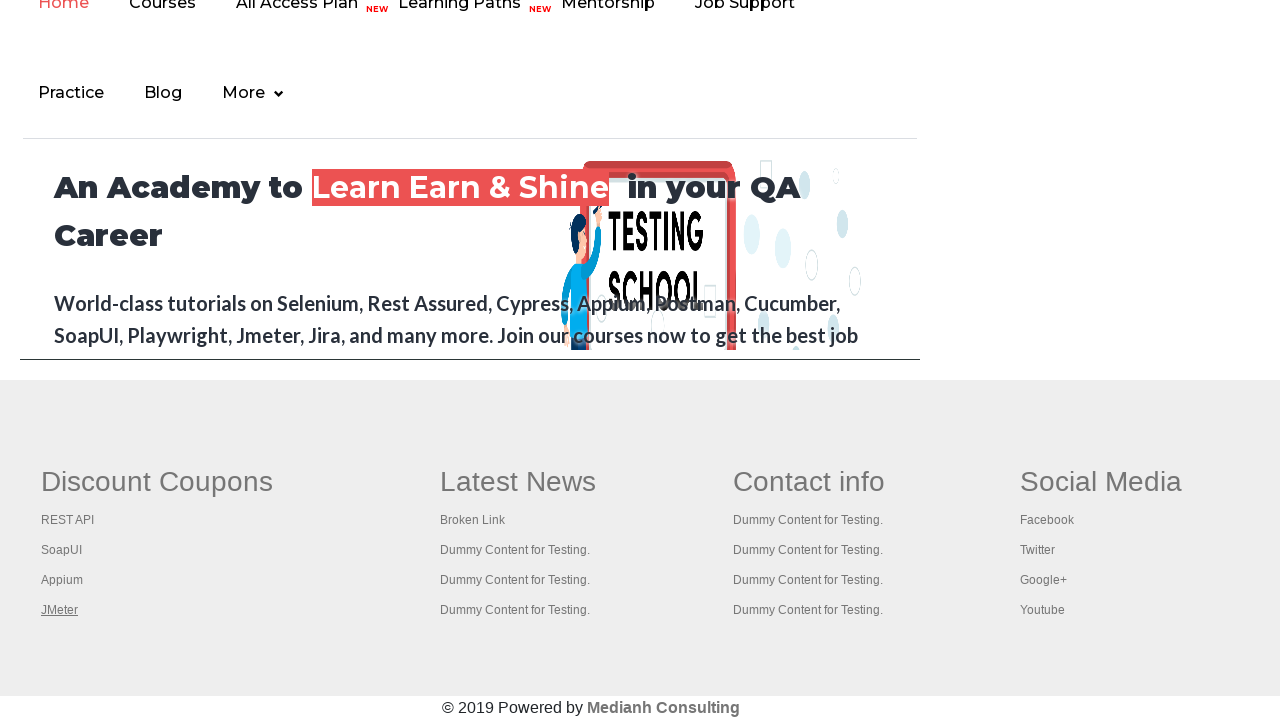

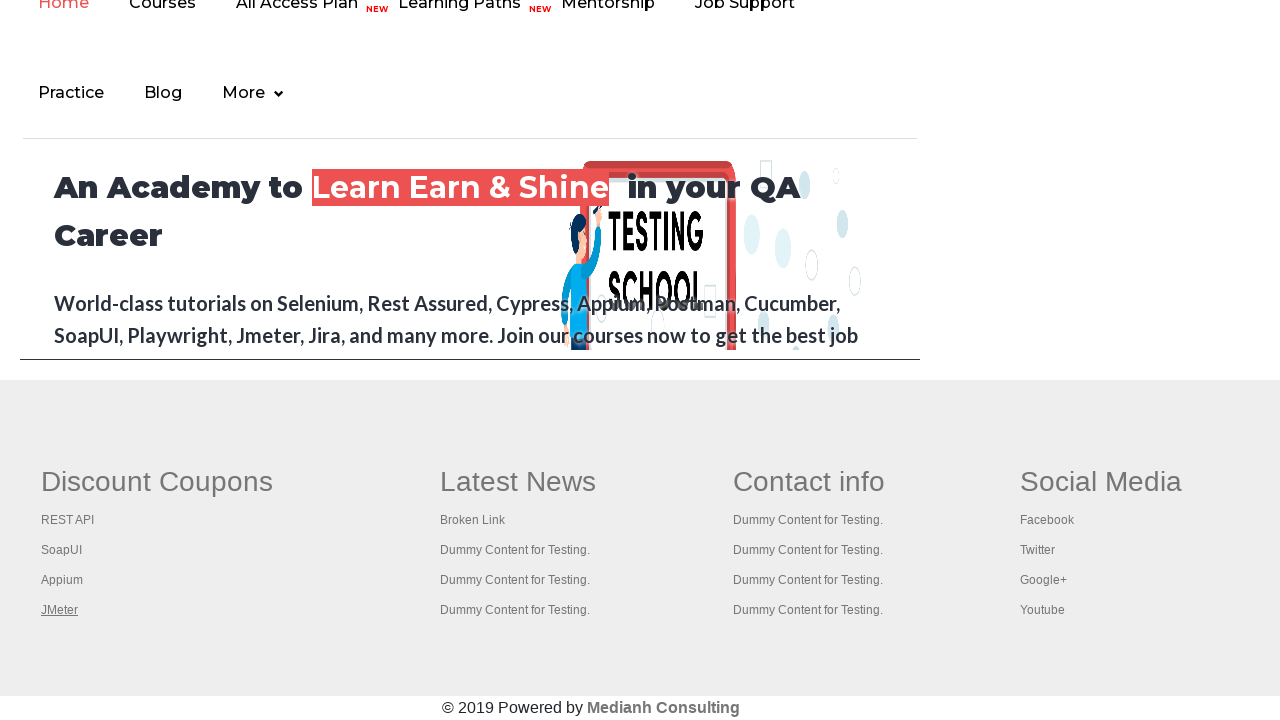